Tests navigation and handling of stale element exceptions by clicking a link, navigating back, and re-clicking the same link

Starting URL: https://www.pavantestingtools.com/

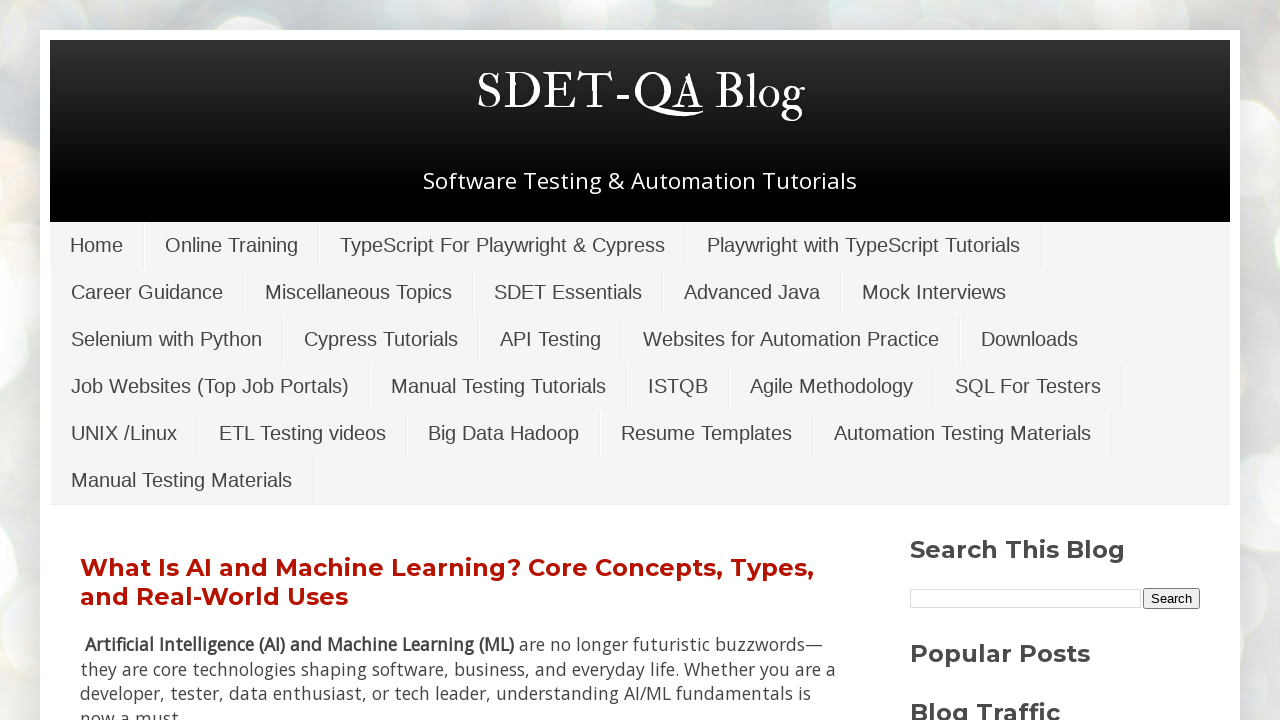

Navigated to https://www.pavantestingtools.com/
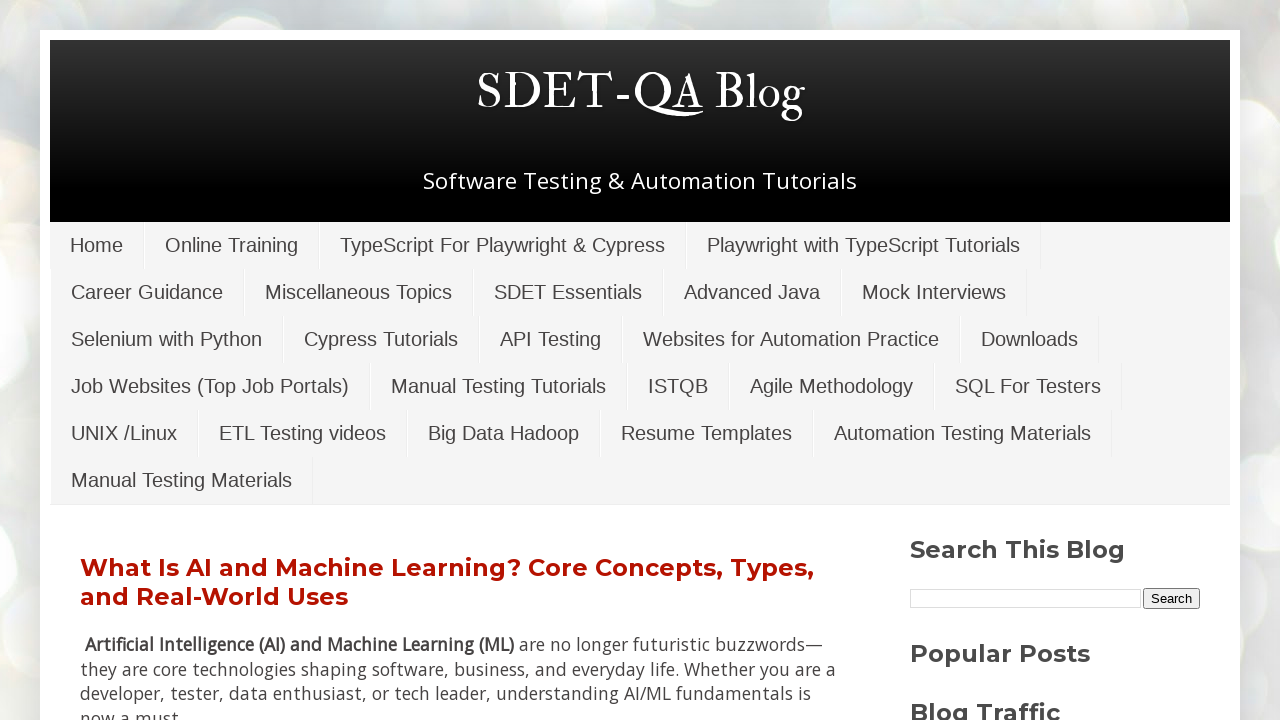

Clicked on 'Online Training' link at (232, 245) on xpath=//a[text()='Online Training']
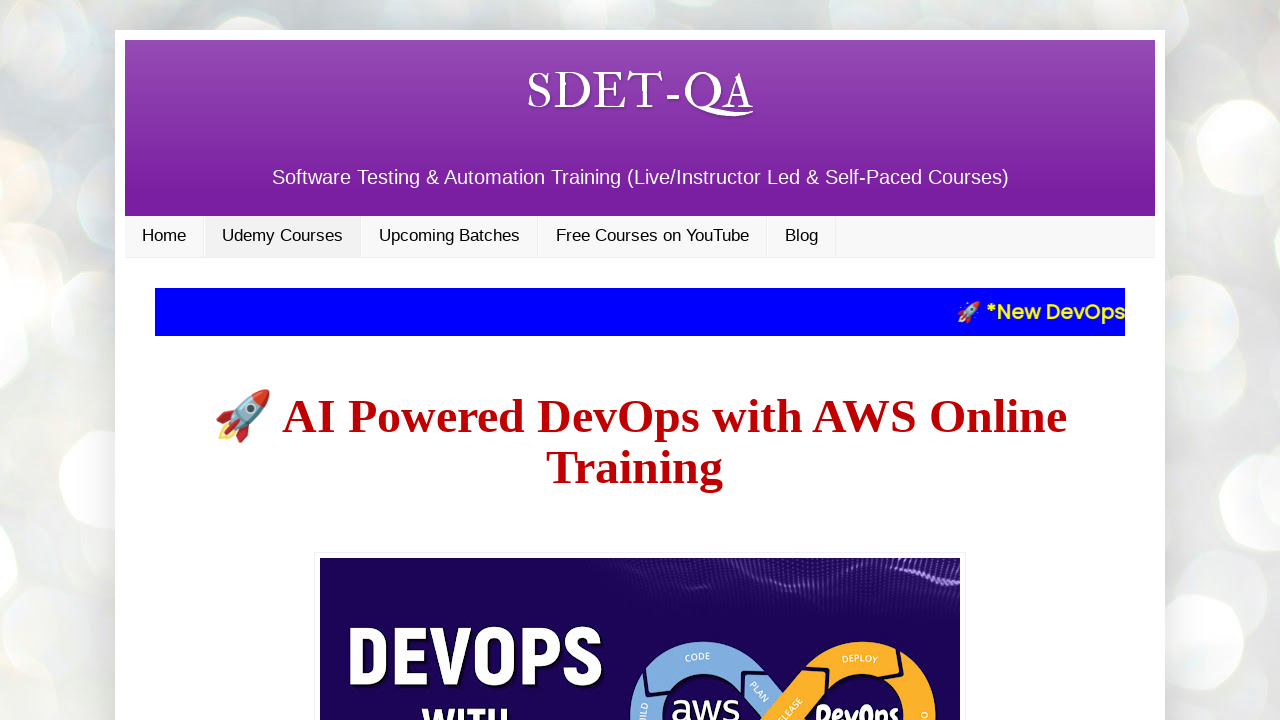

Navigated back to main page
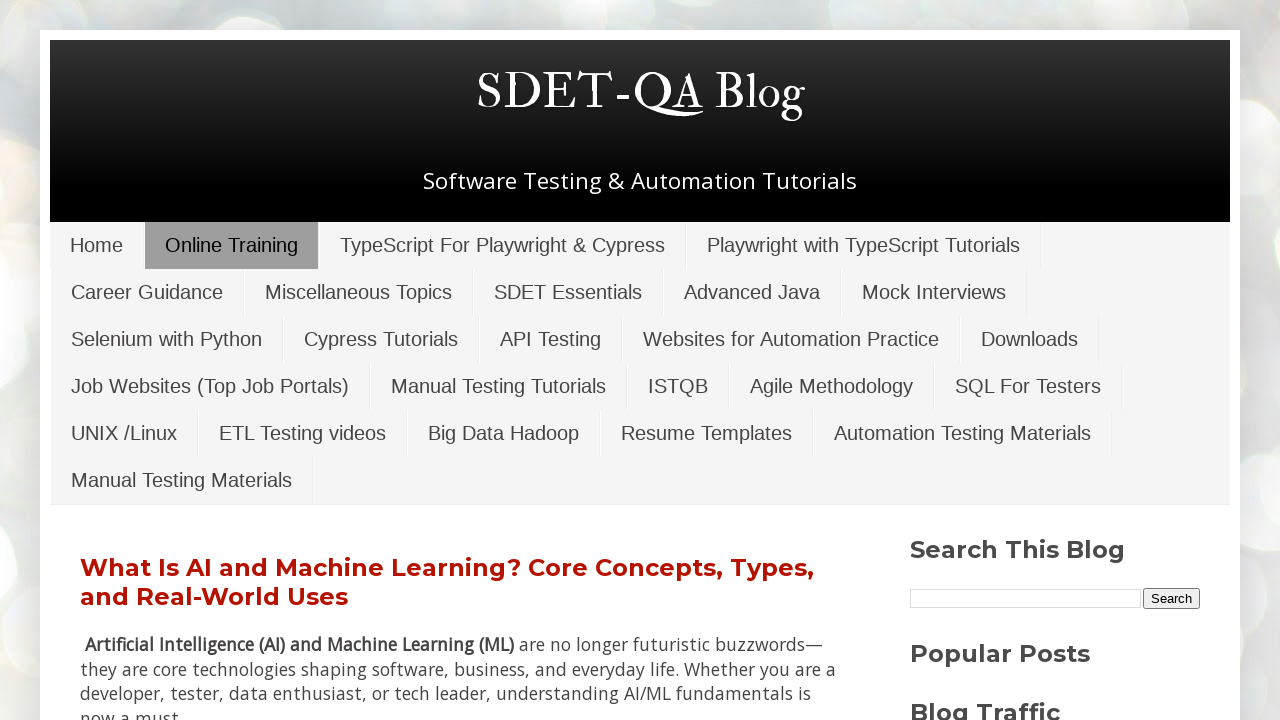

Waited 3 seconds for page to reload
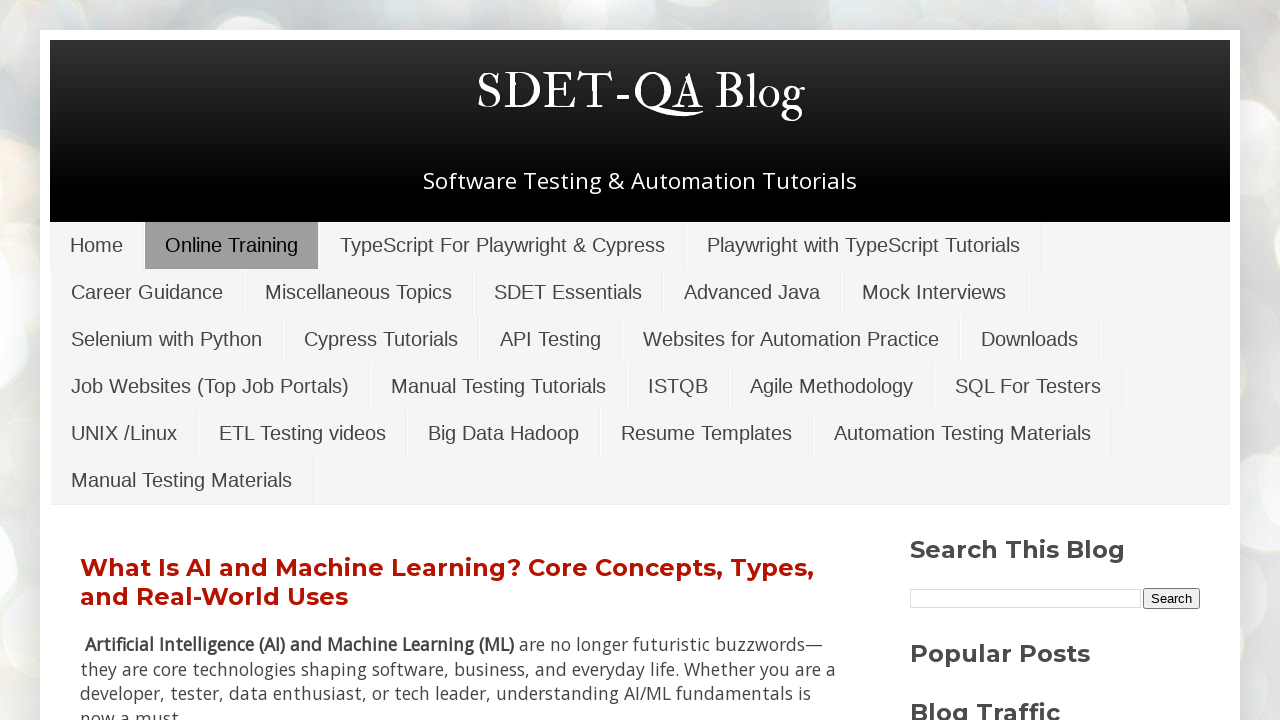

Re-clicked on 'Online Training' link after navigation (stale element handled) at (232, 245) on xpath=//a[text()='Online Training']
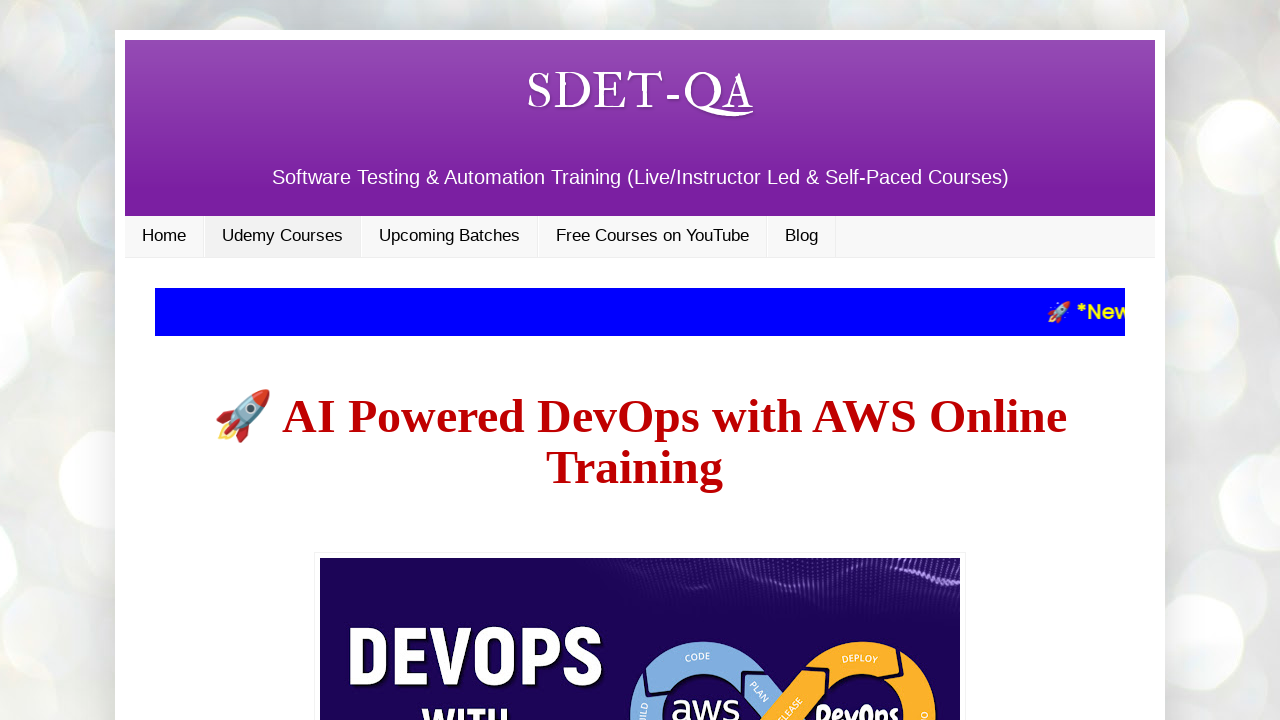

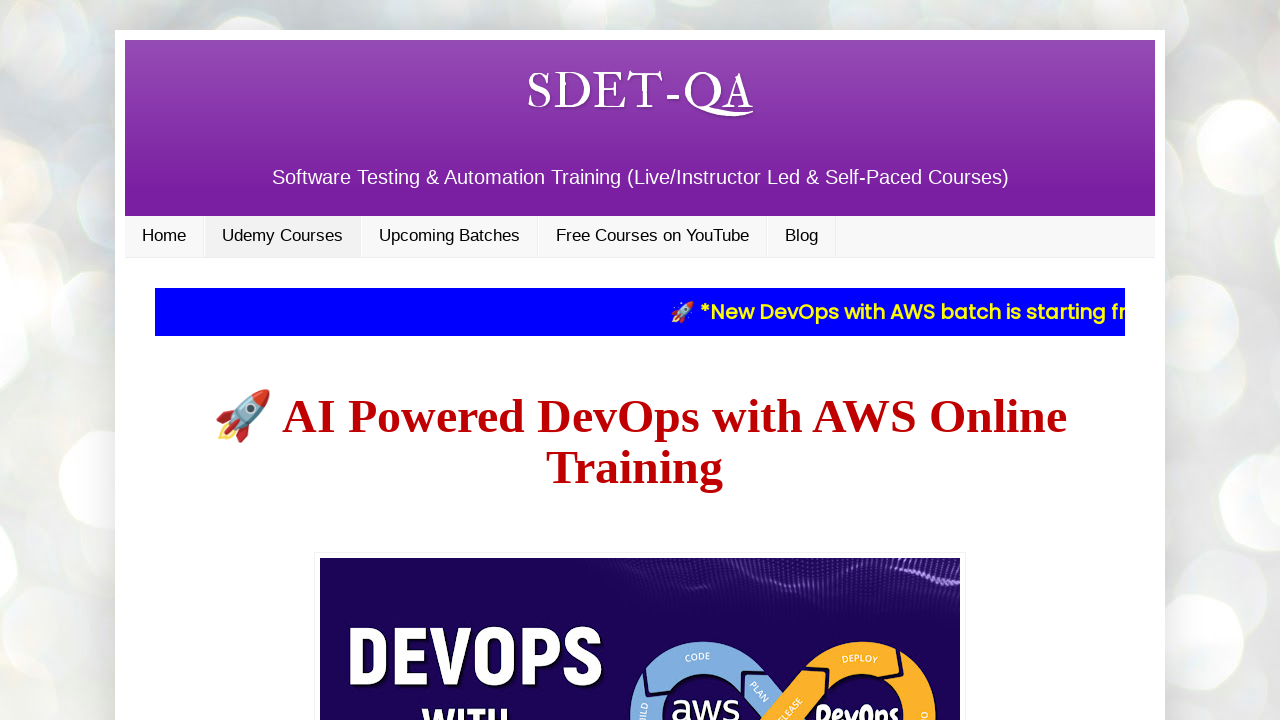